Tests the forgot password functionality by entering a username and clicking the forgot password link

Starting URL: https://login.nextbasecrm.com/stream/

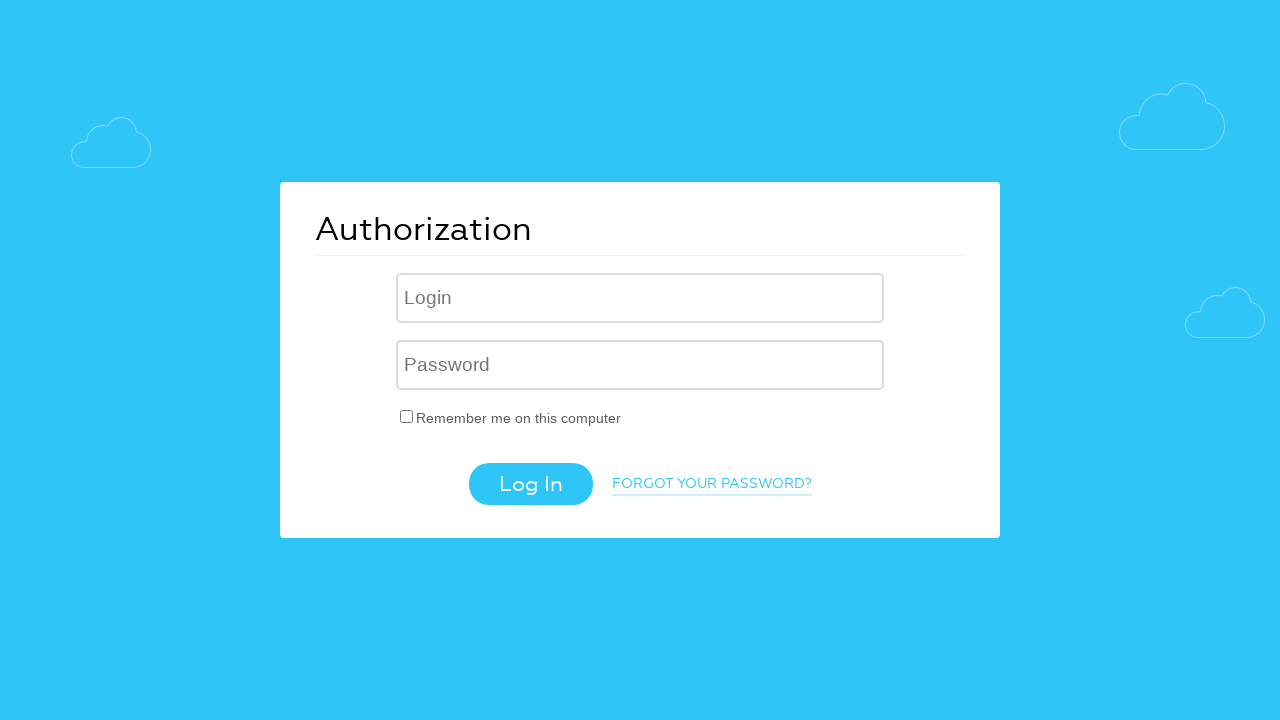

Entered username 'testuser123' in login field on input[name='USER_LOGIN']
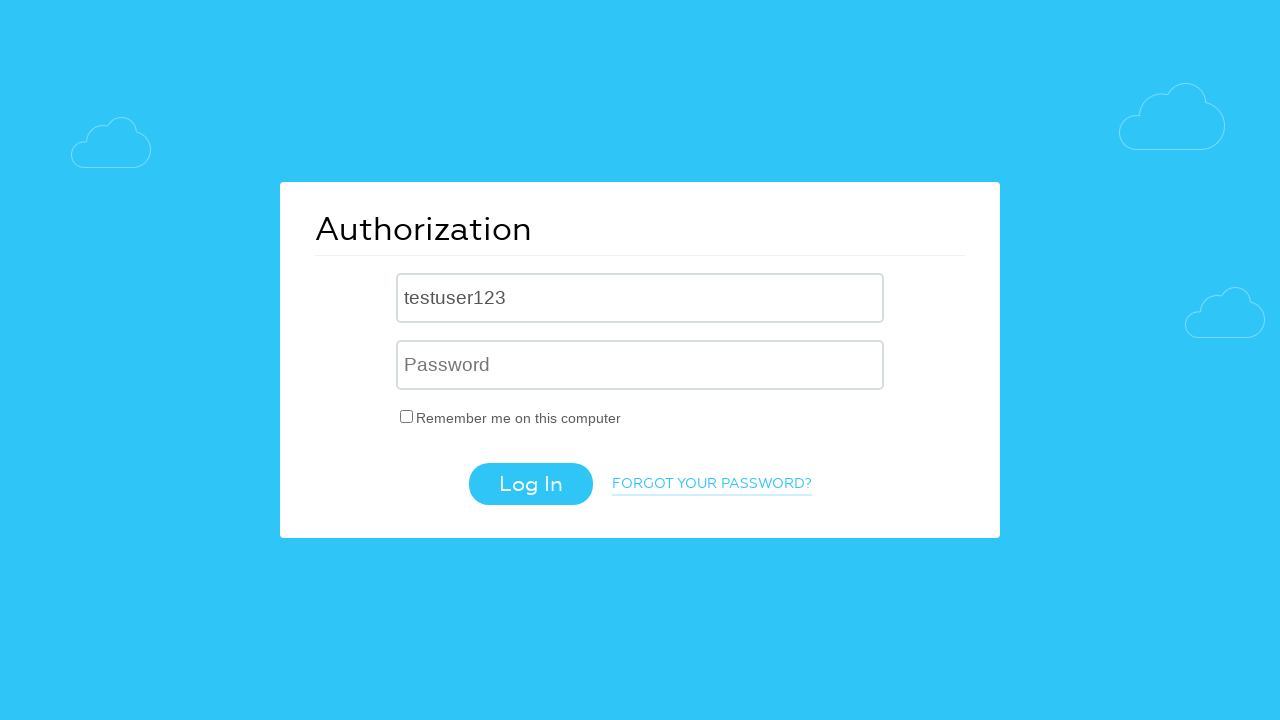

Clicked forgot password link at (712, 485) on .login-link-forgot-pass
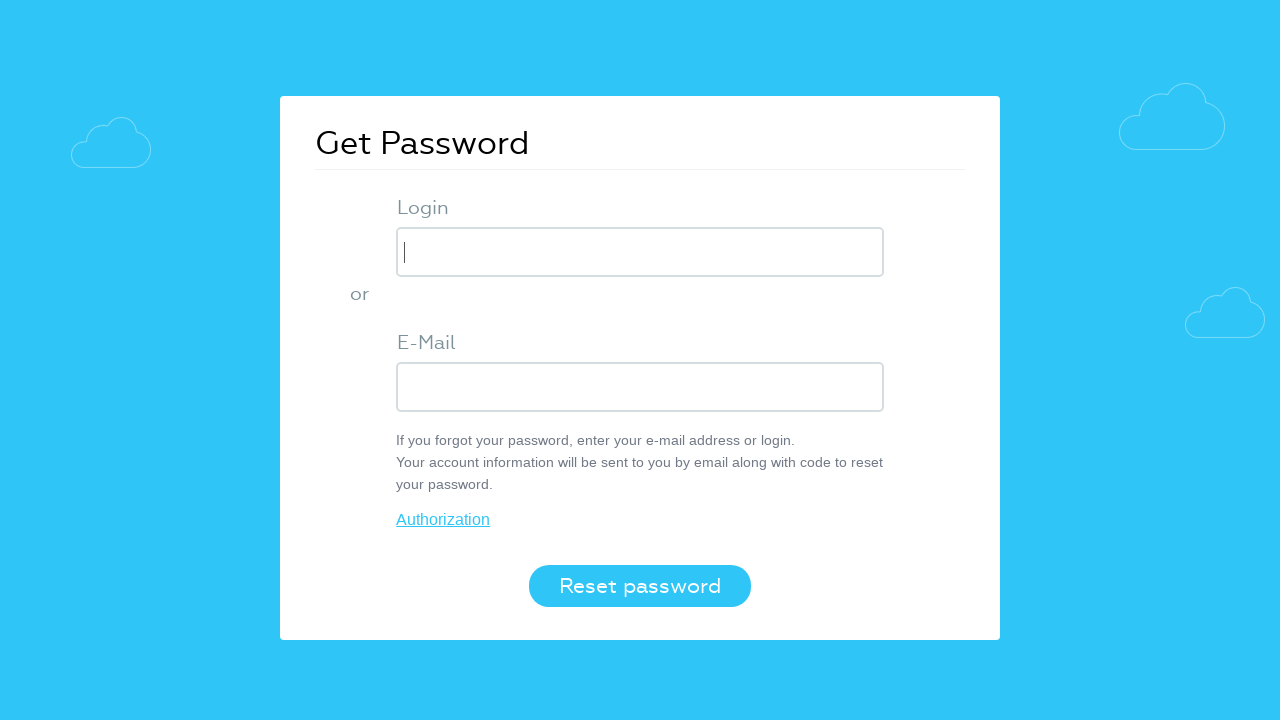

Password reset page loaded successfully
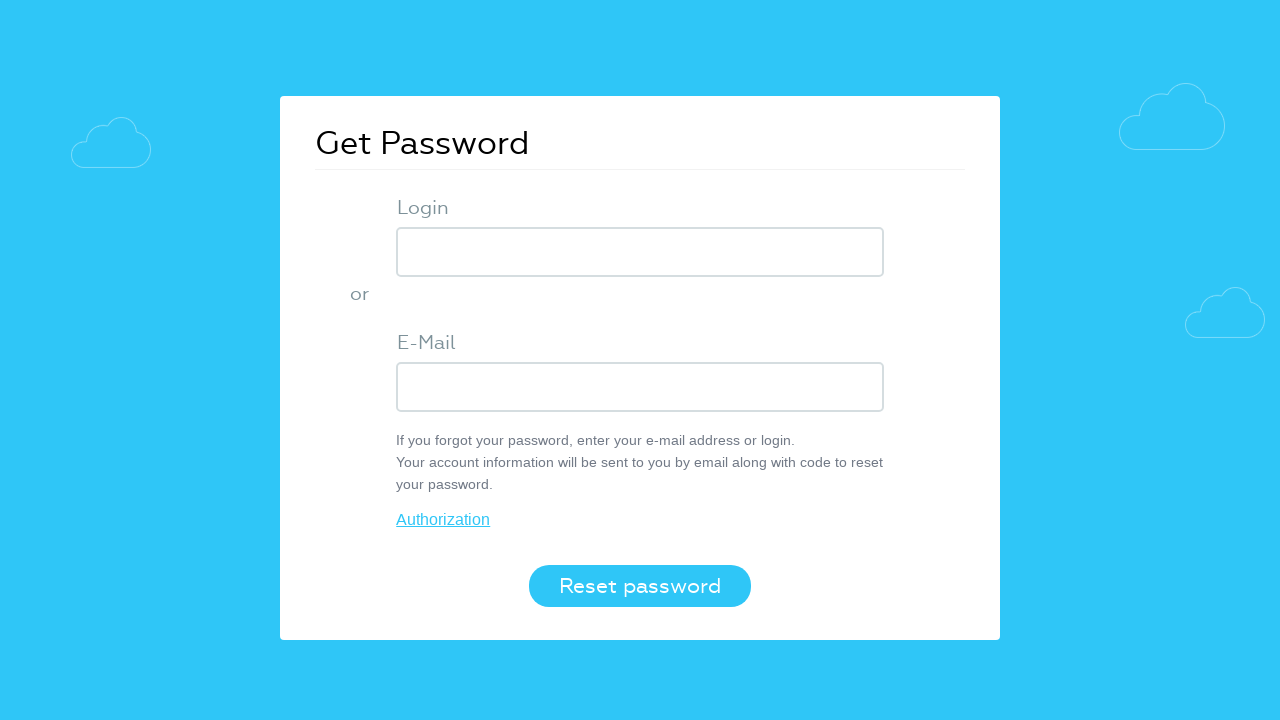

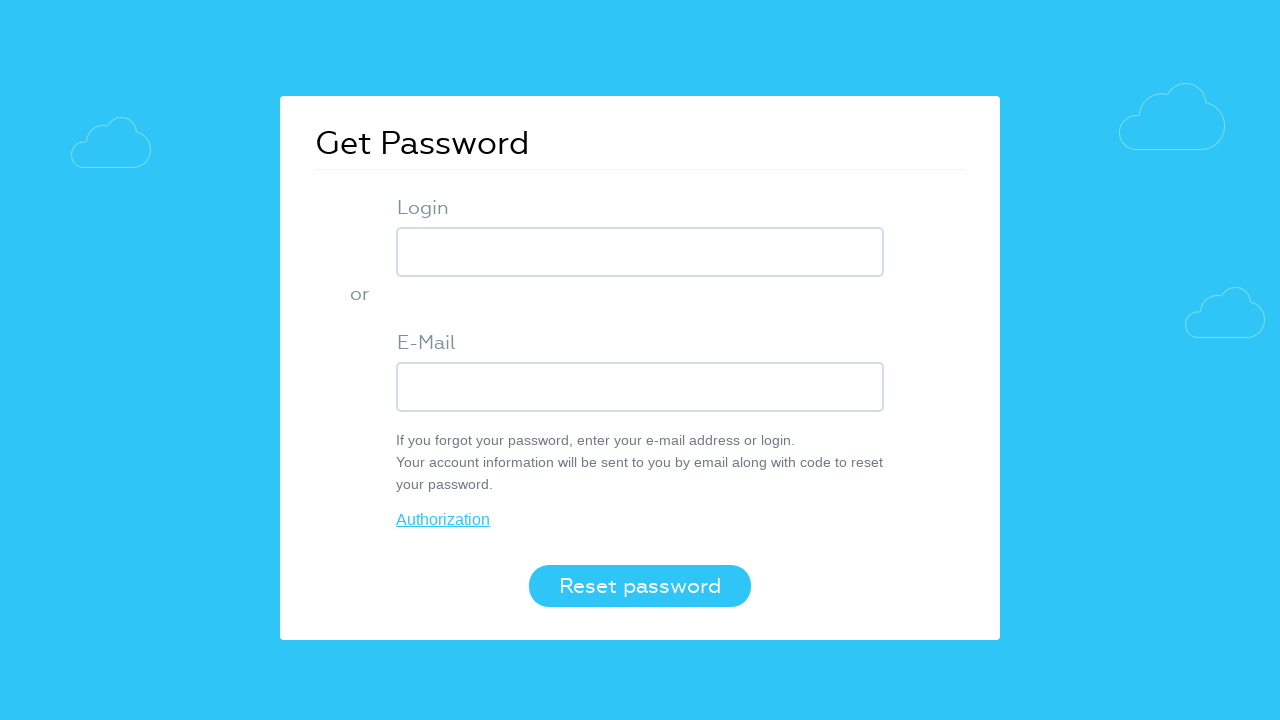